Tests dynamic element manipulation by adding 5 elements and then removing them one by one

Starting URL: https://the-internet.herokuapp.com/add_remove_elements/

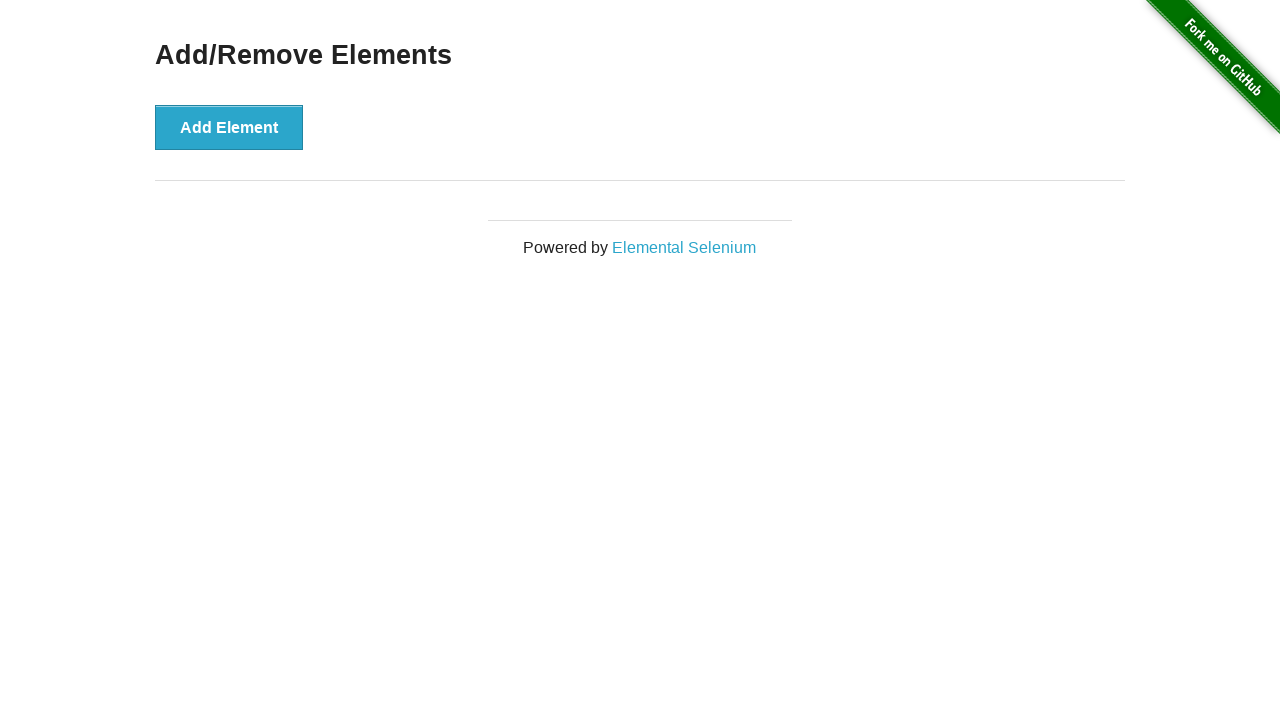

Navigated to Add/Remove Elements page
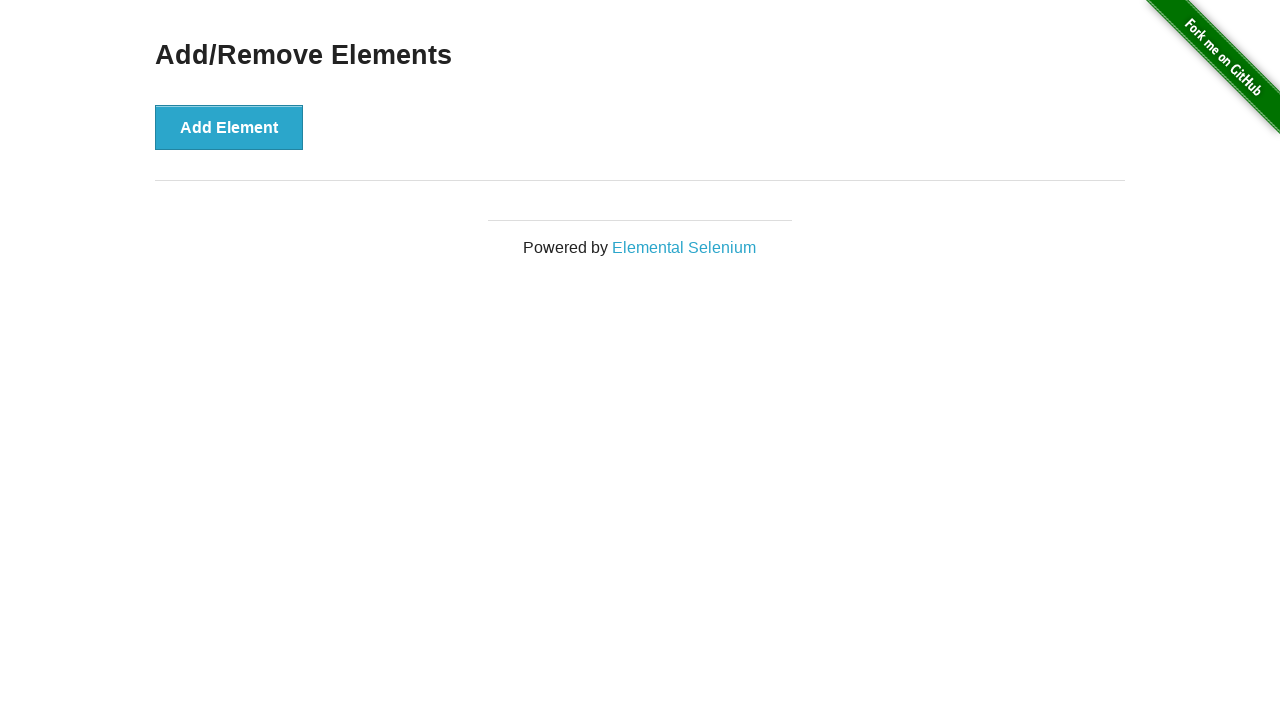

Clicked Add Element button at (229, 127) on button[onclick="addElement()"]
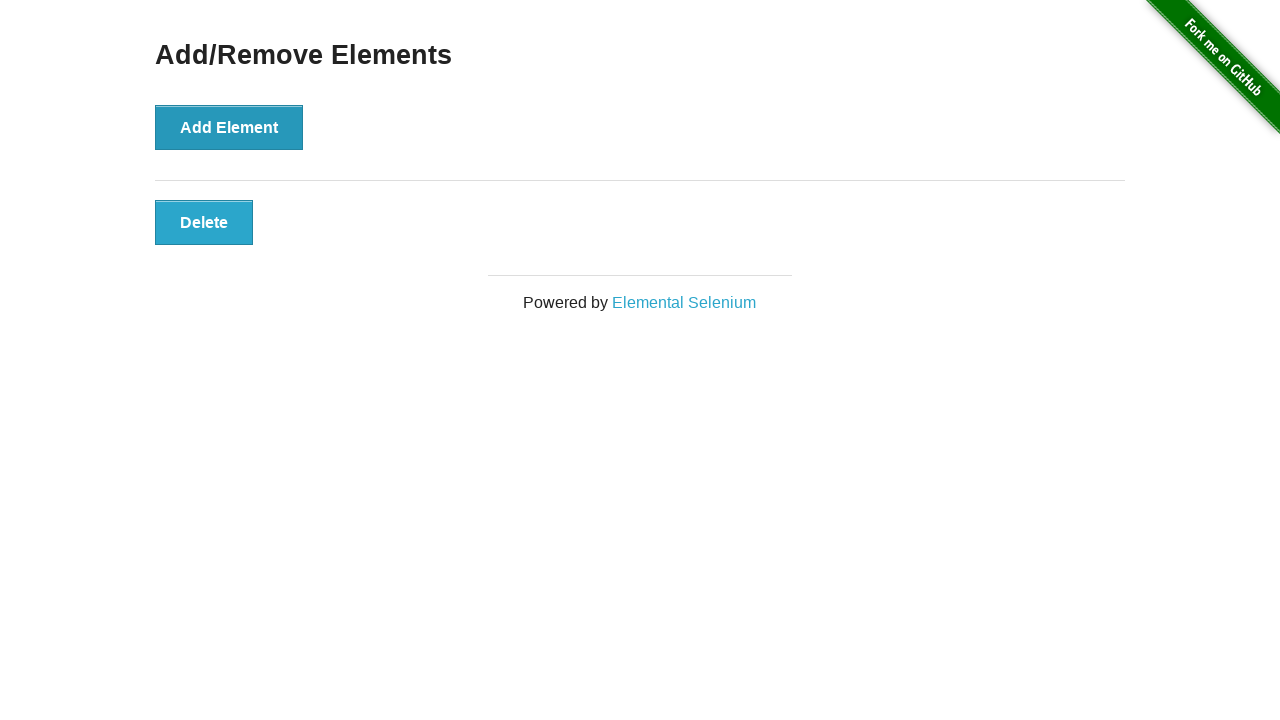

Clicked Add Element button at (229, 127) on button[onclick="addElement()"]
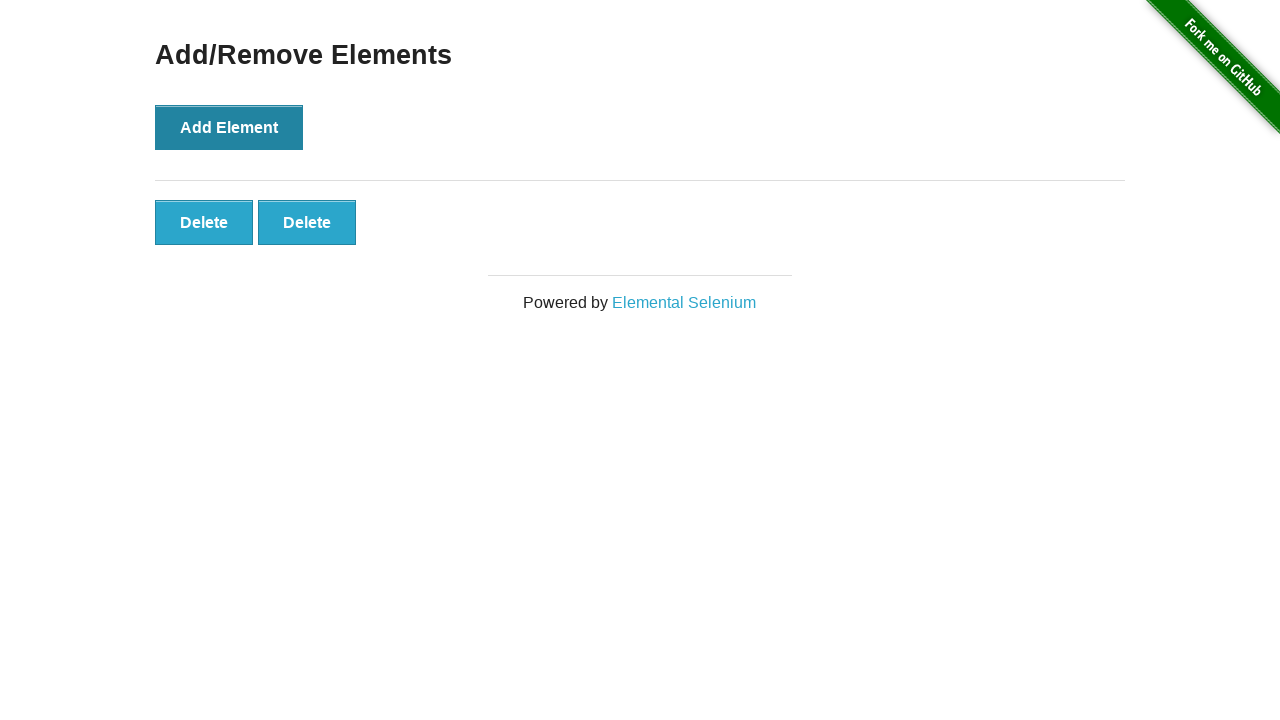

Clicked Add Element button at (229, 127) on button[onclick="addElement()"]
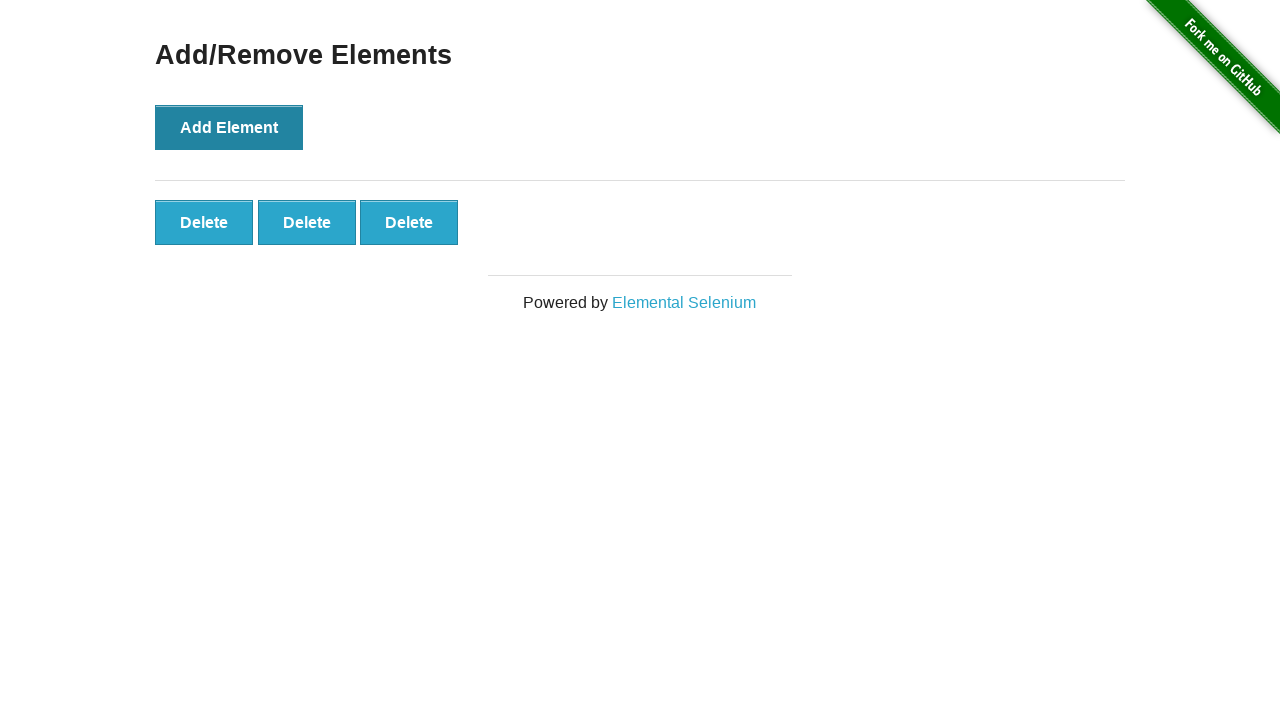

Clicked Add Element button at (229, 127) on button[onclick="addElement()"]
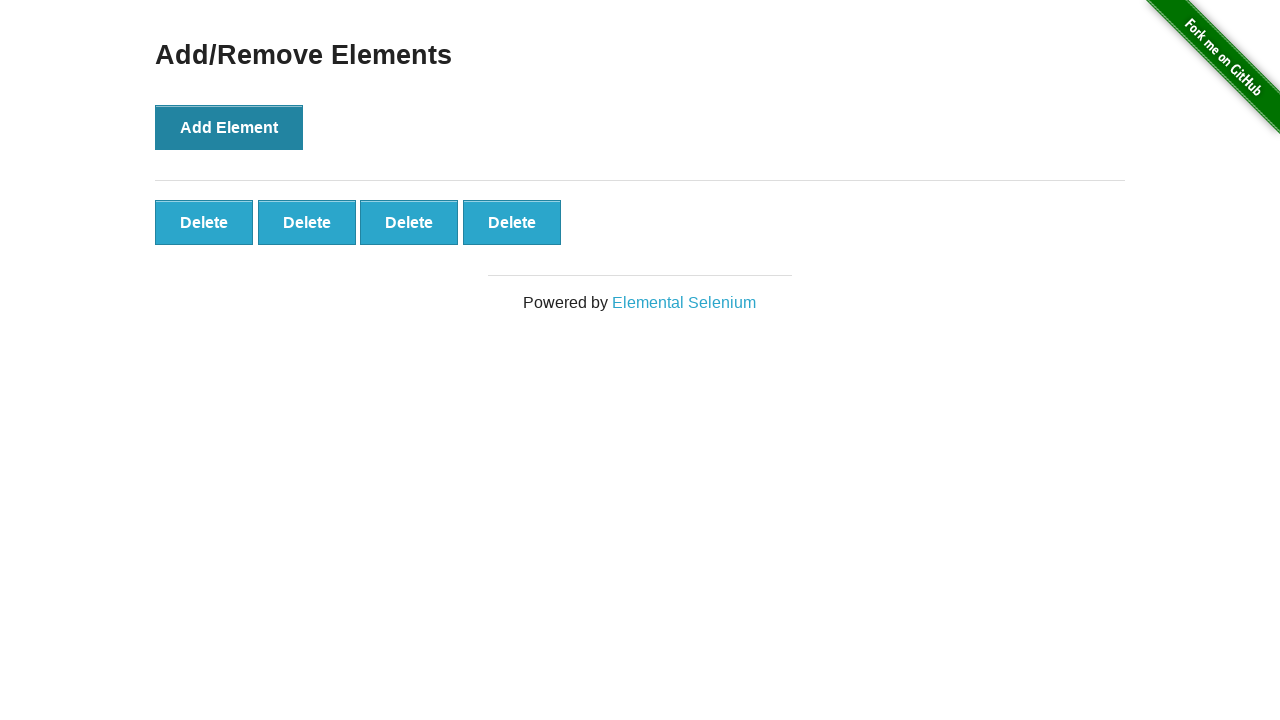

Clicked Add Element button at (229, 127) on button[onclick="addElement()"]
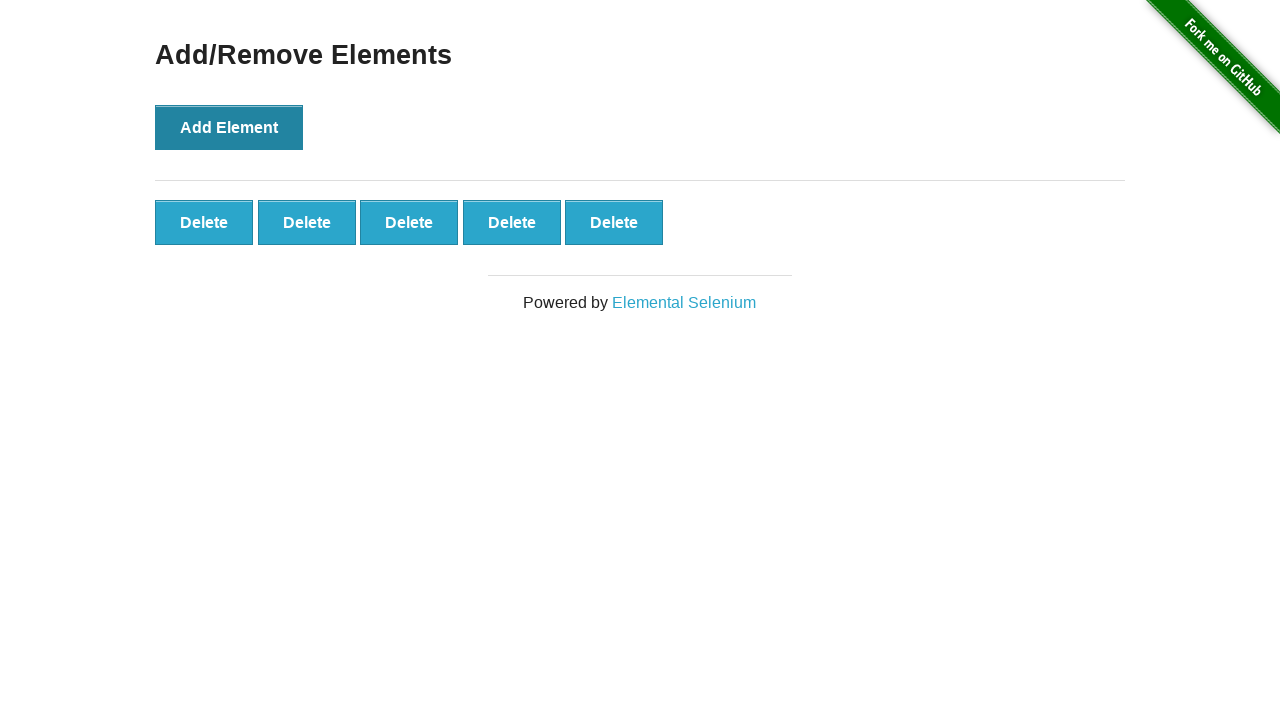

Clicked Delete button to remove an element at (204, 222) on button[onclick="deleteElement()"]
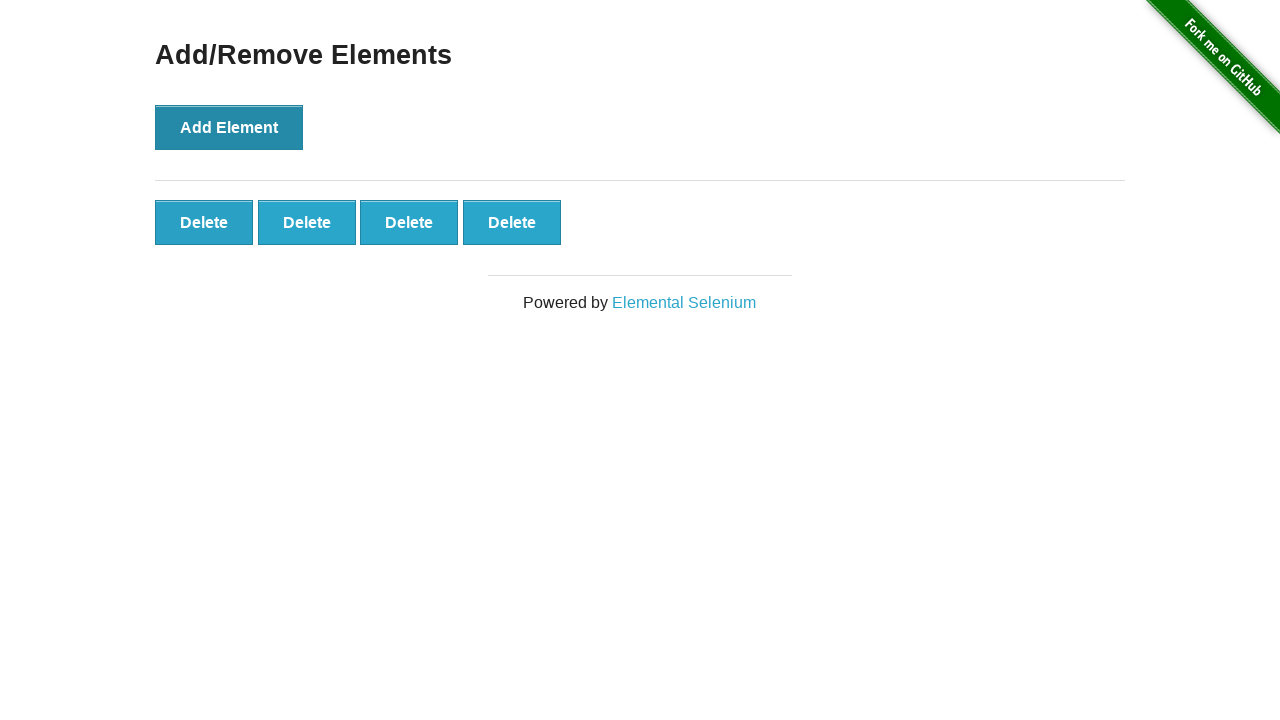

Clicked Delete button to remove an element at (204, 222) on button[onclick="deleteElement()"]
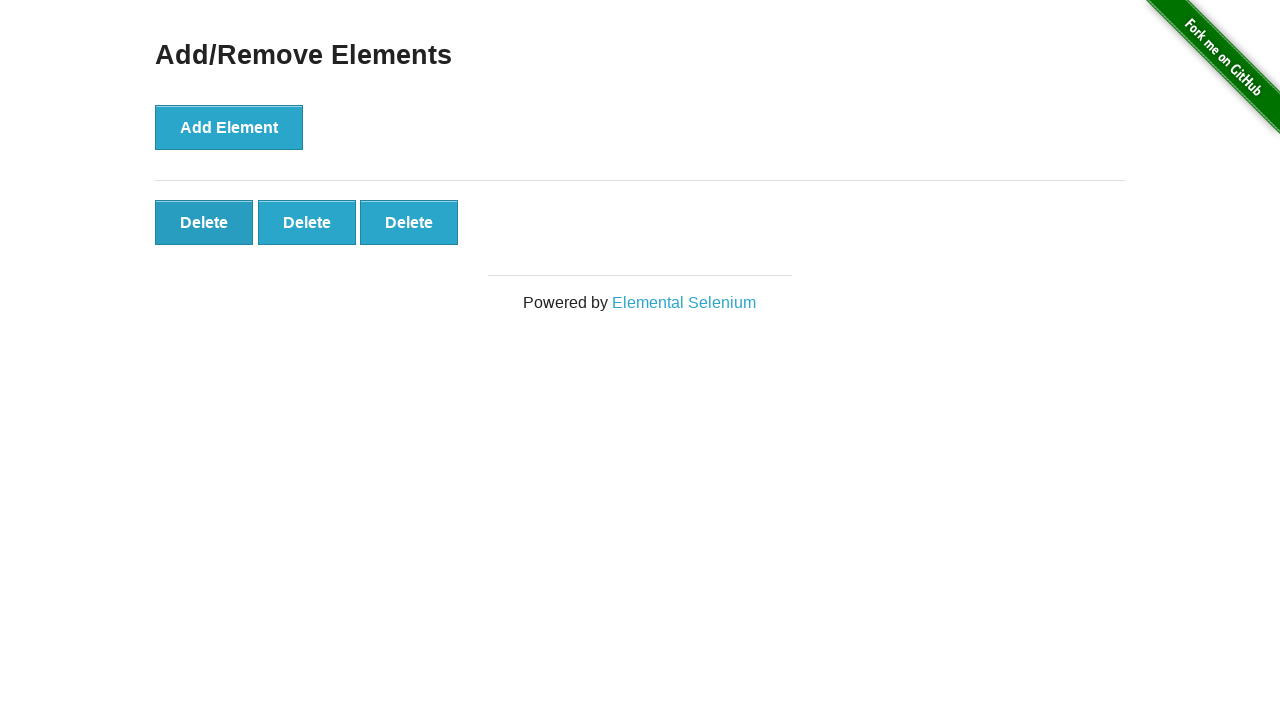

Clicked Delete button to remove an element at (204, 222) on button[onclick="deleteElement()"]
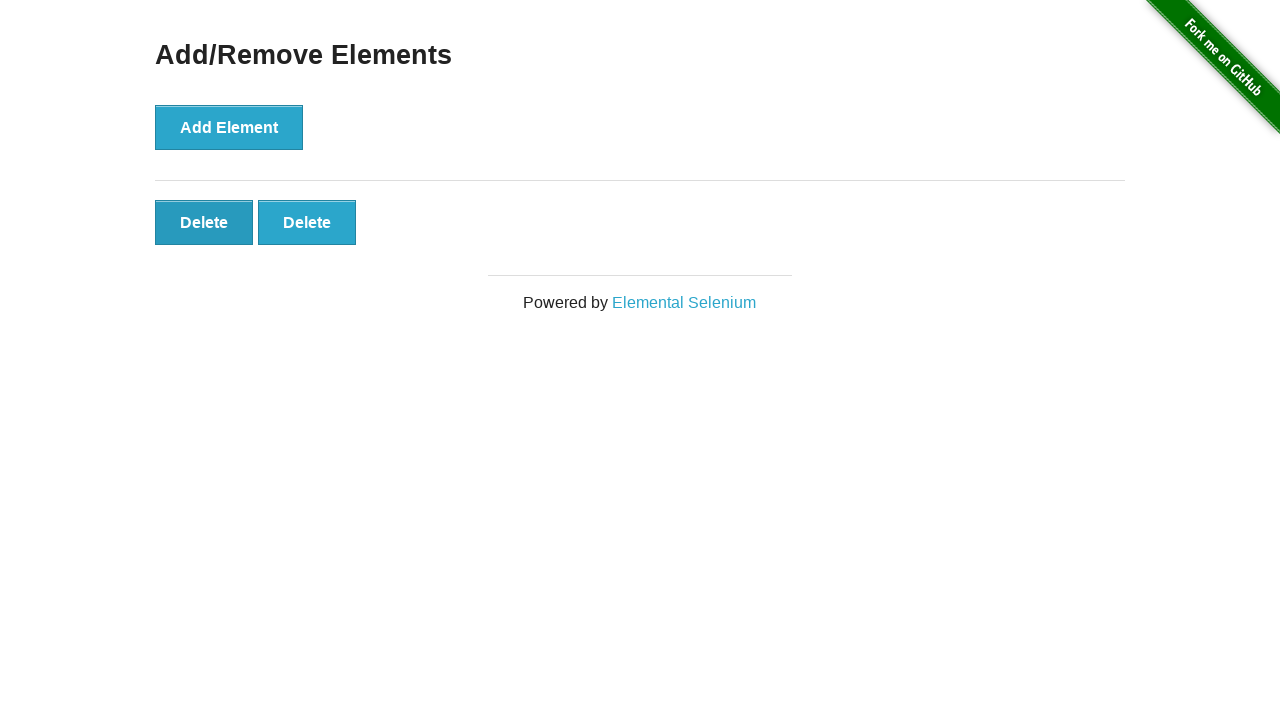

Clicked Delete button to remove an element at (204, 222) on button[onclick="deleteElement()"]
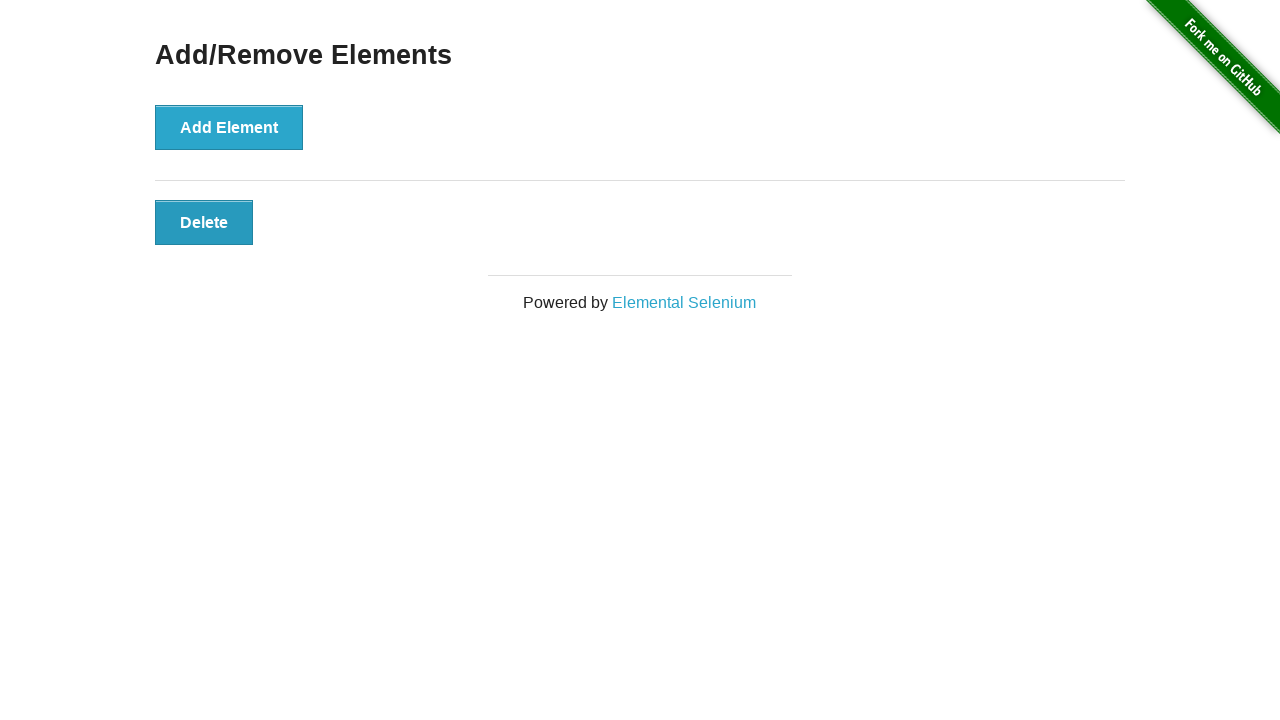

Clicked Delete button to remove an element at (204, 222) on button[onclick="deleteElement()"]
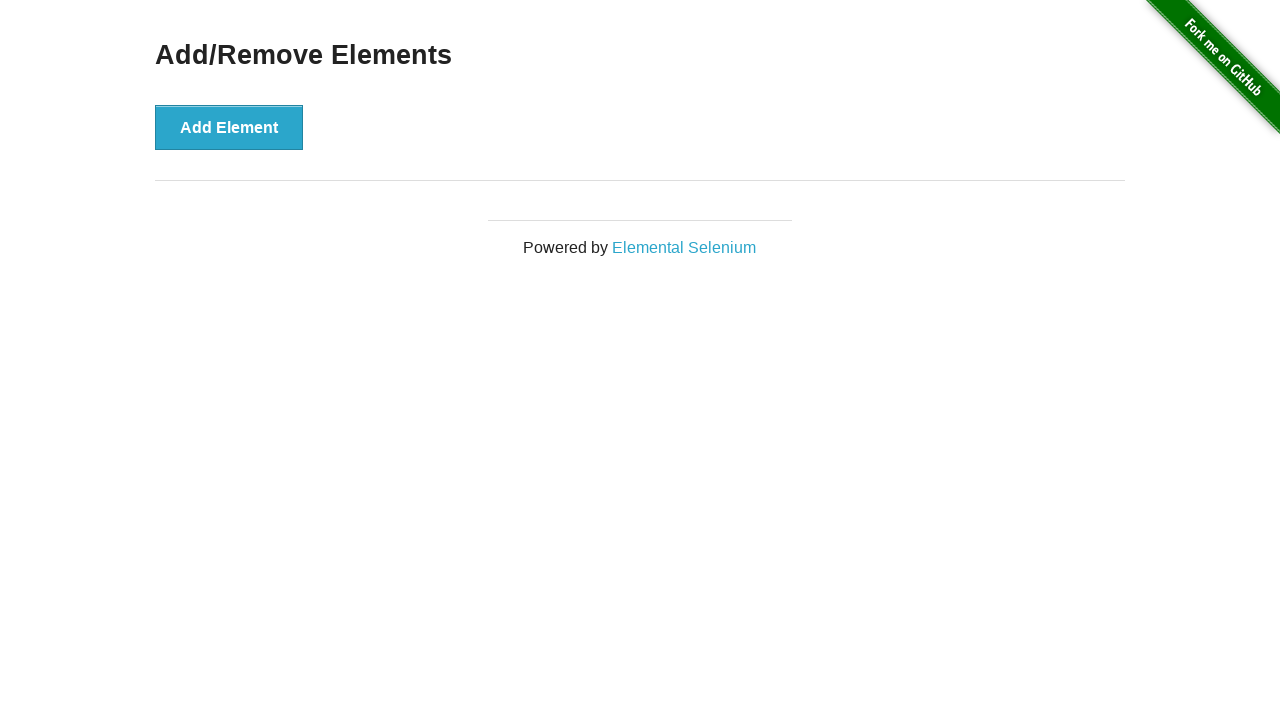

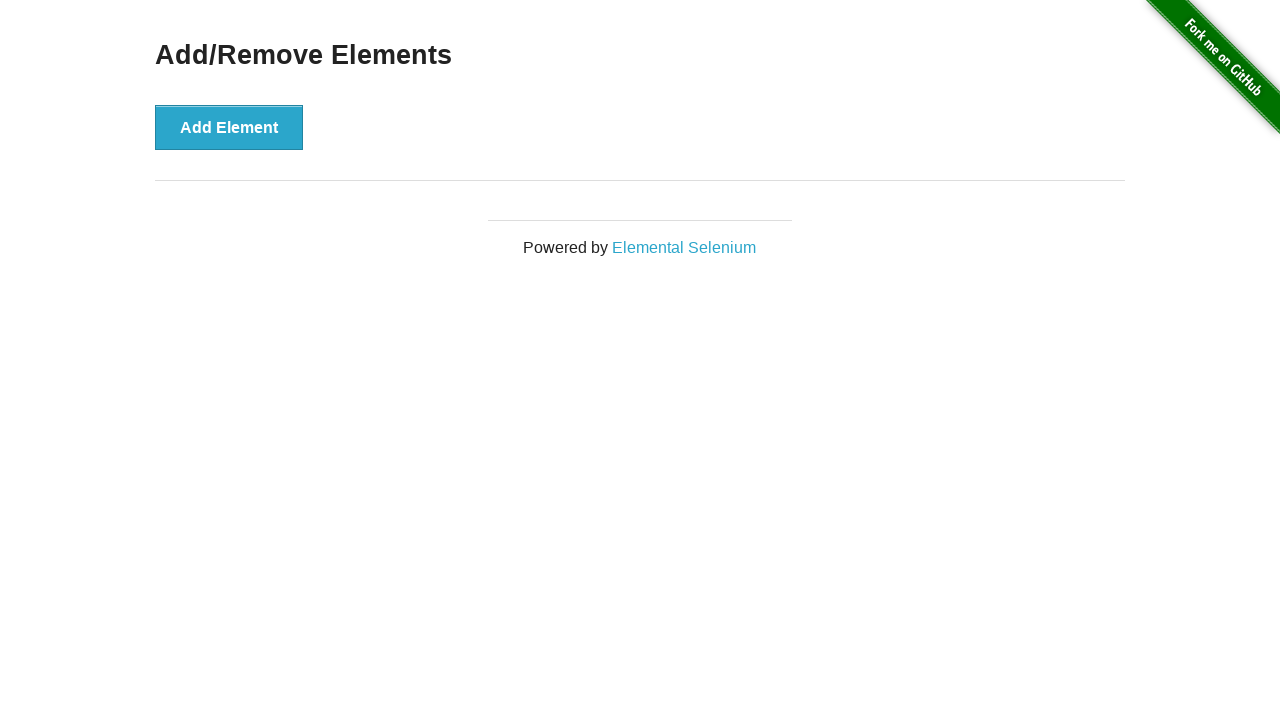